Tests window handling functionality by clicking a button that opens new windows with a delay and switching to the newly opened window

Starting URL: https://www.leafground.com/window.xhtml

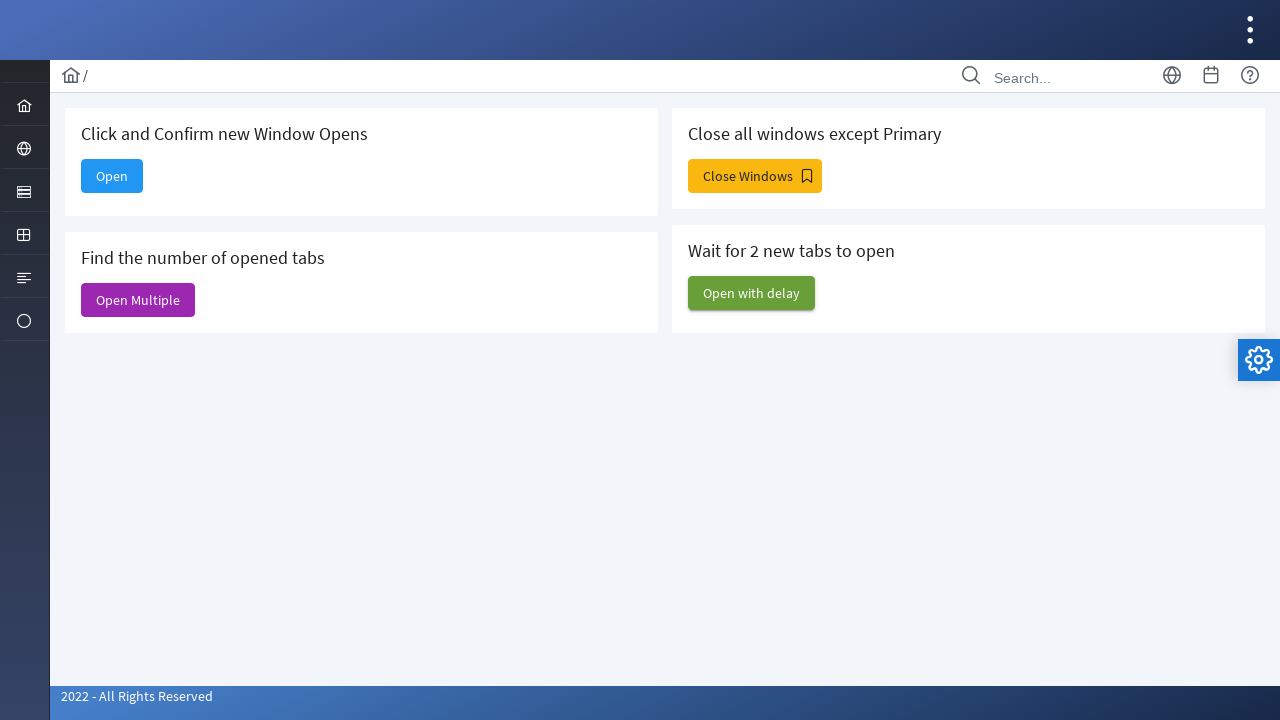

Clicked 'Open with delay' button to trigger window opening at (752, 293) on xpath=//span[text()='Open with delay']
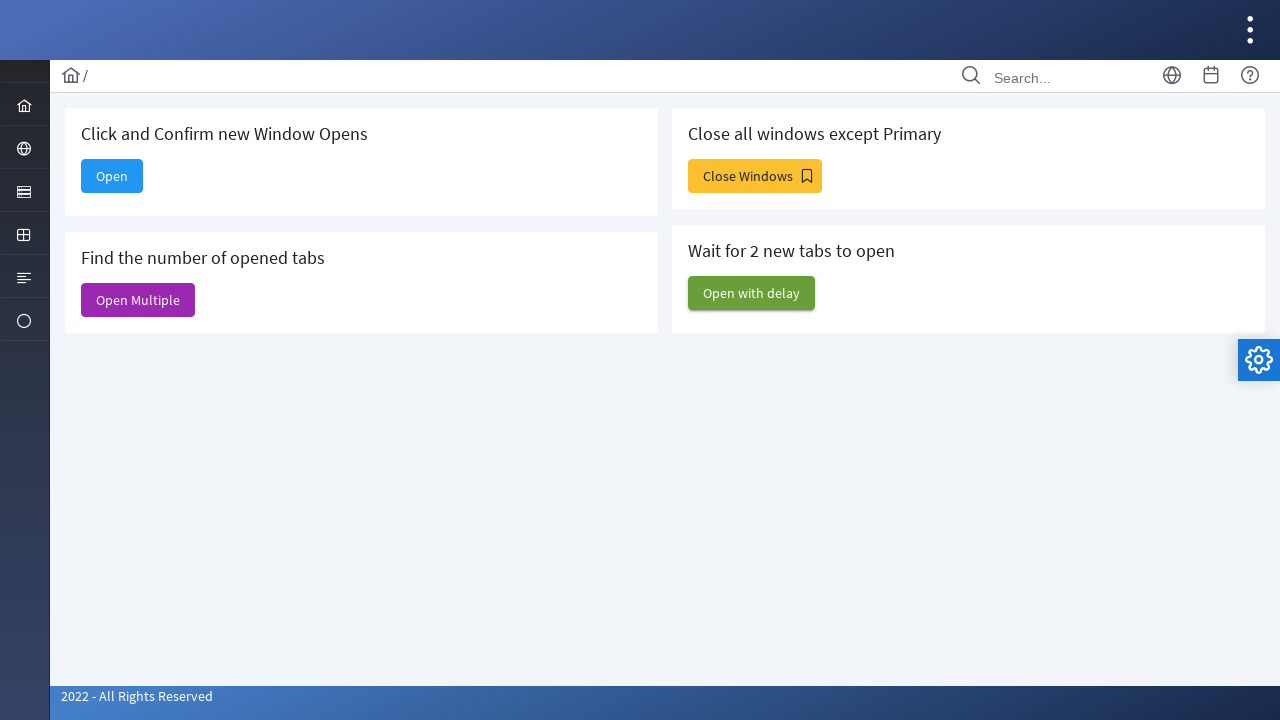

Waited 3 seconds for new windows to open
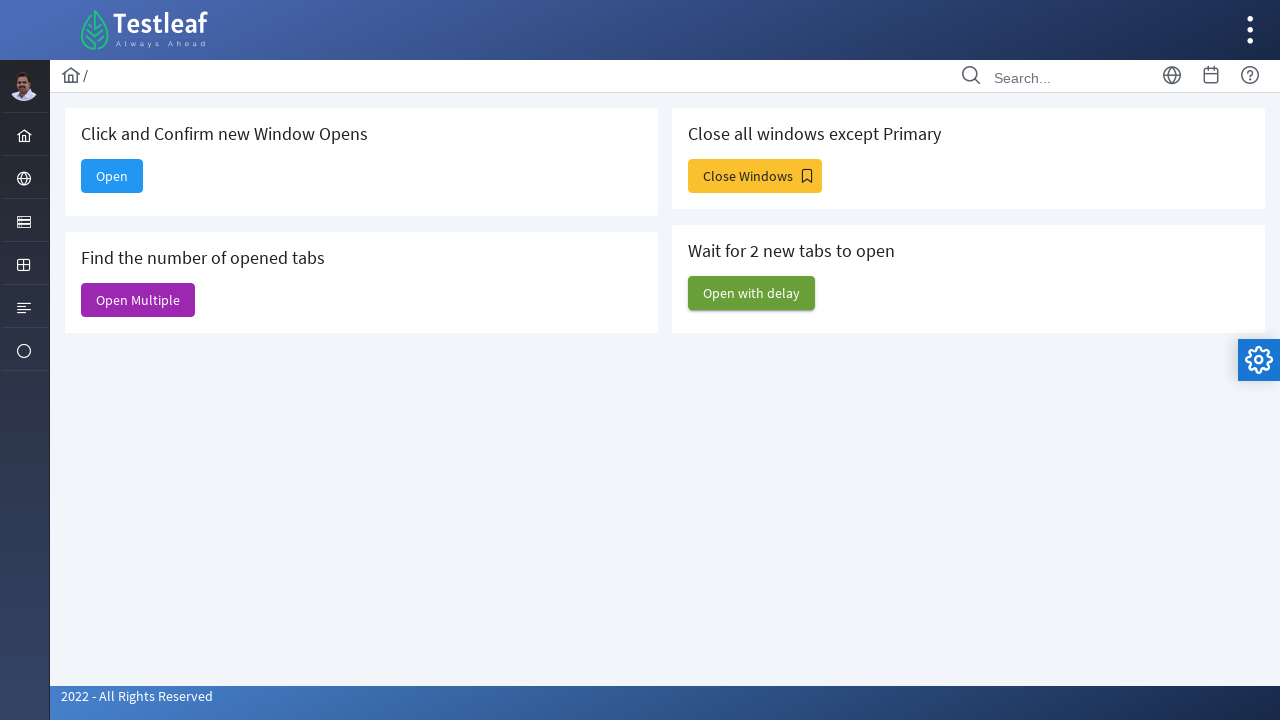

Retrieved all window contexts
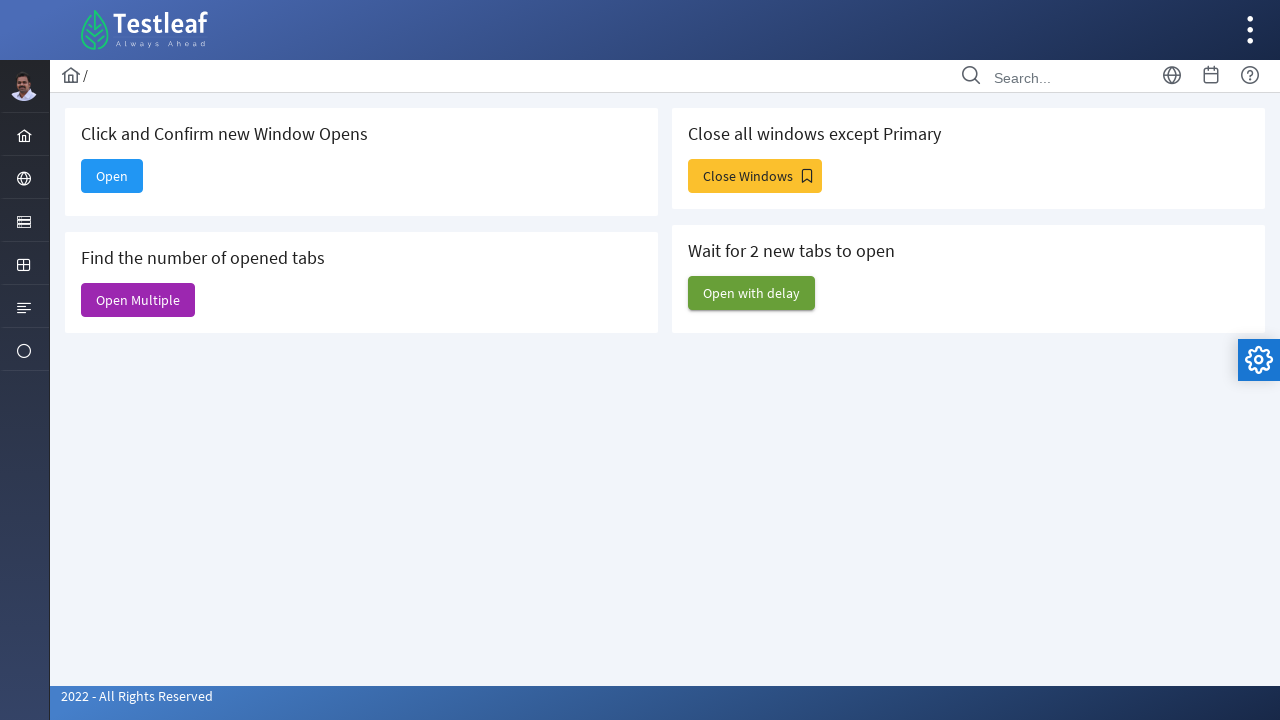

Switched to the third newly opened window
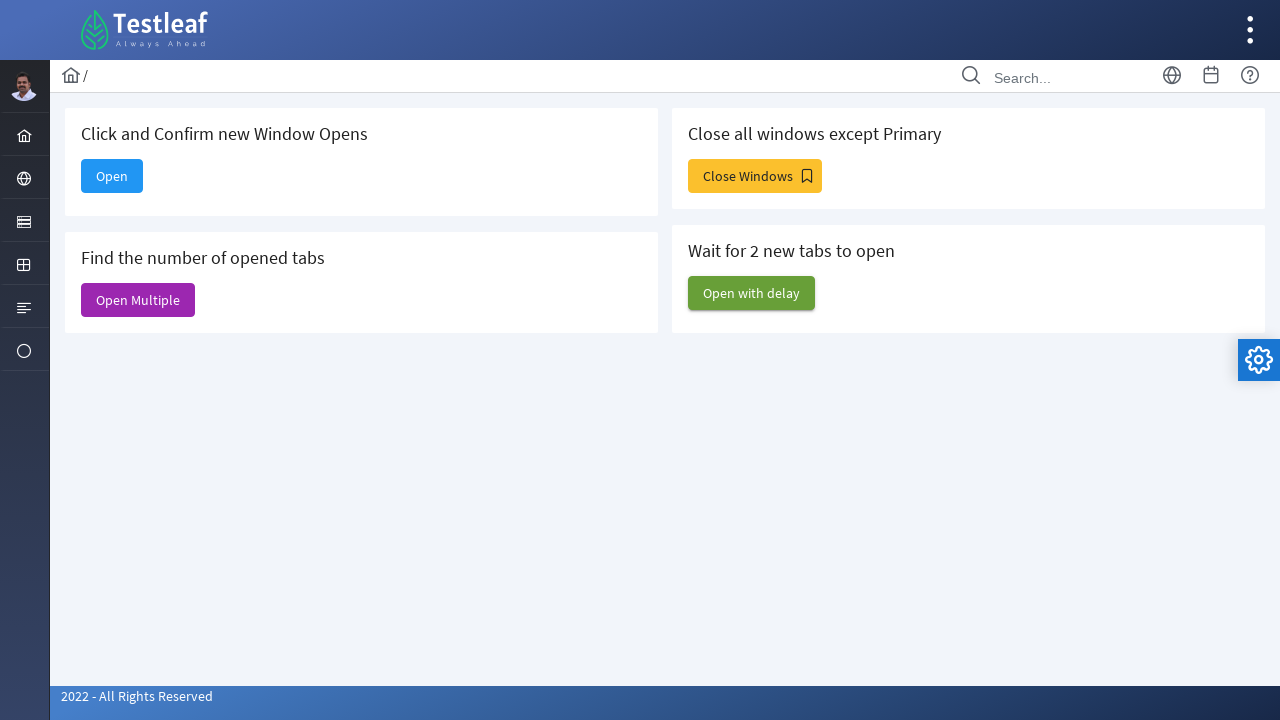

Retrieved title of new window: Input Components
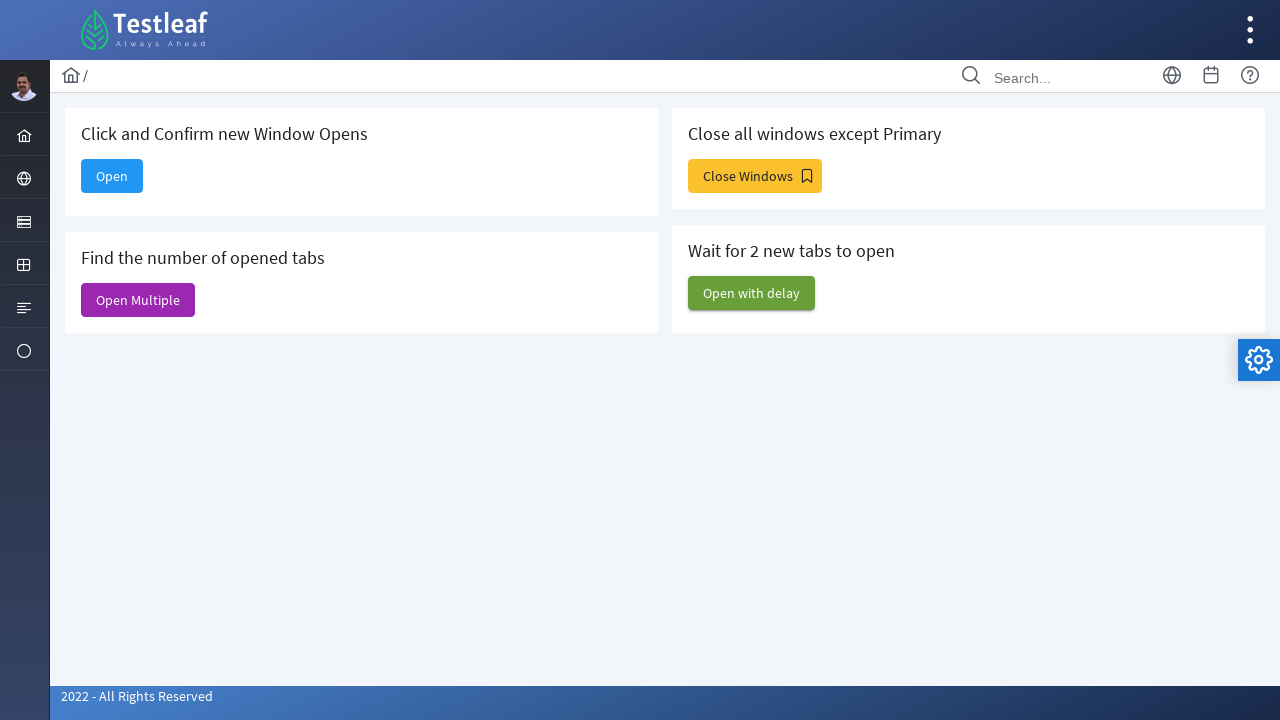

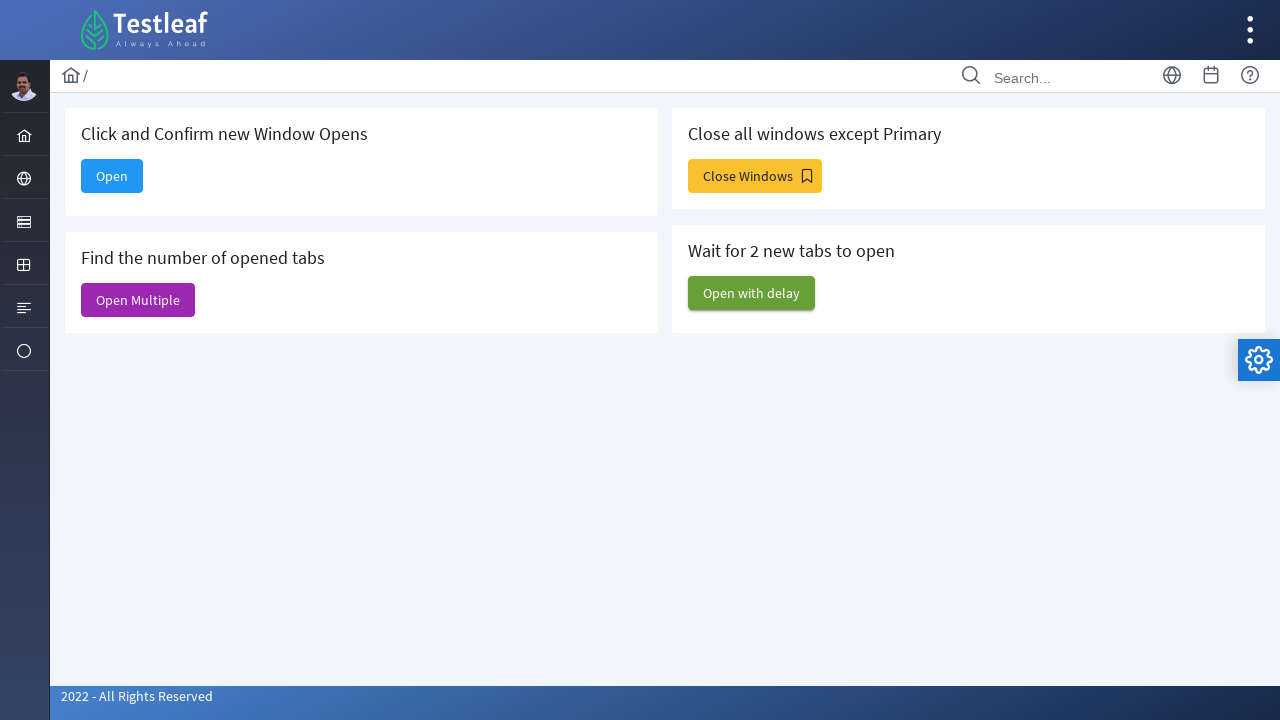